Tests dynamic content interaction by clicking a reveal button and waiting for an element to become visible, then typing text into the revealed input field.

Starting URL: https://www.selenium.dev/selenium/web/dynamic.html

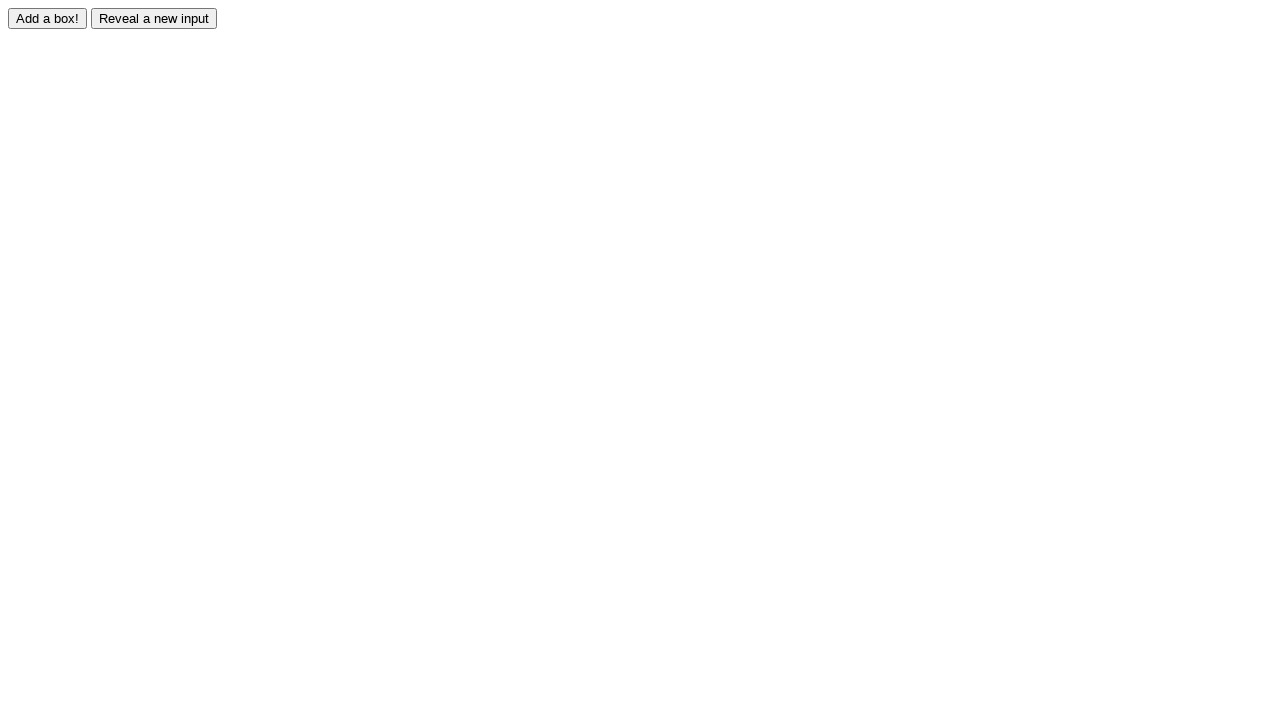

Located the hidden revealed element
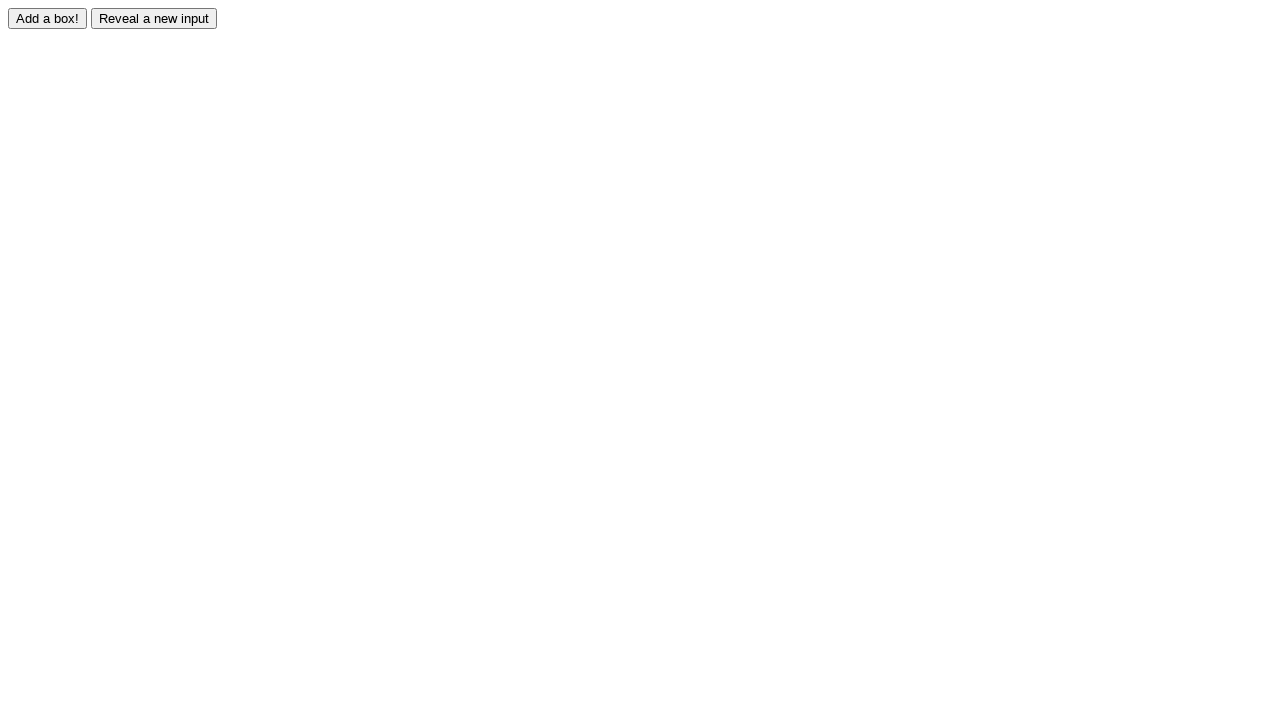

Clicked the reveal button to show hidden element at (154, 18) on #reveal
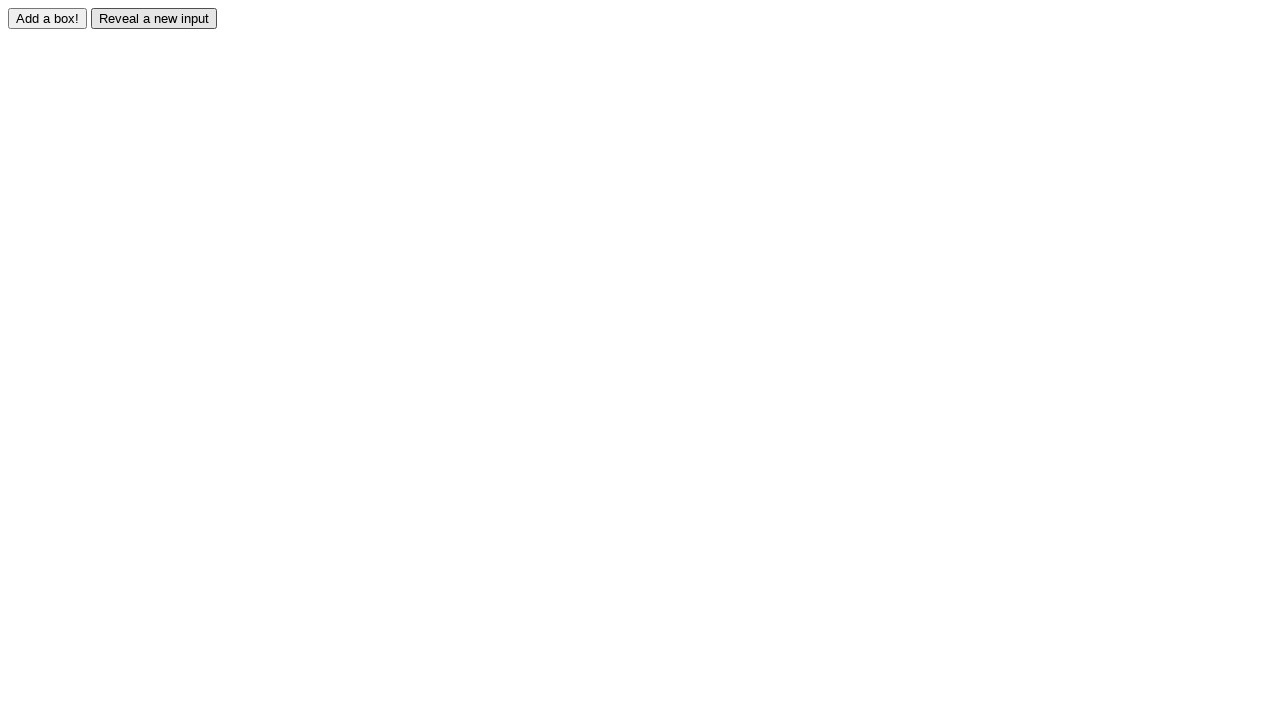

Revealed element became visible
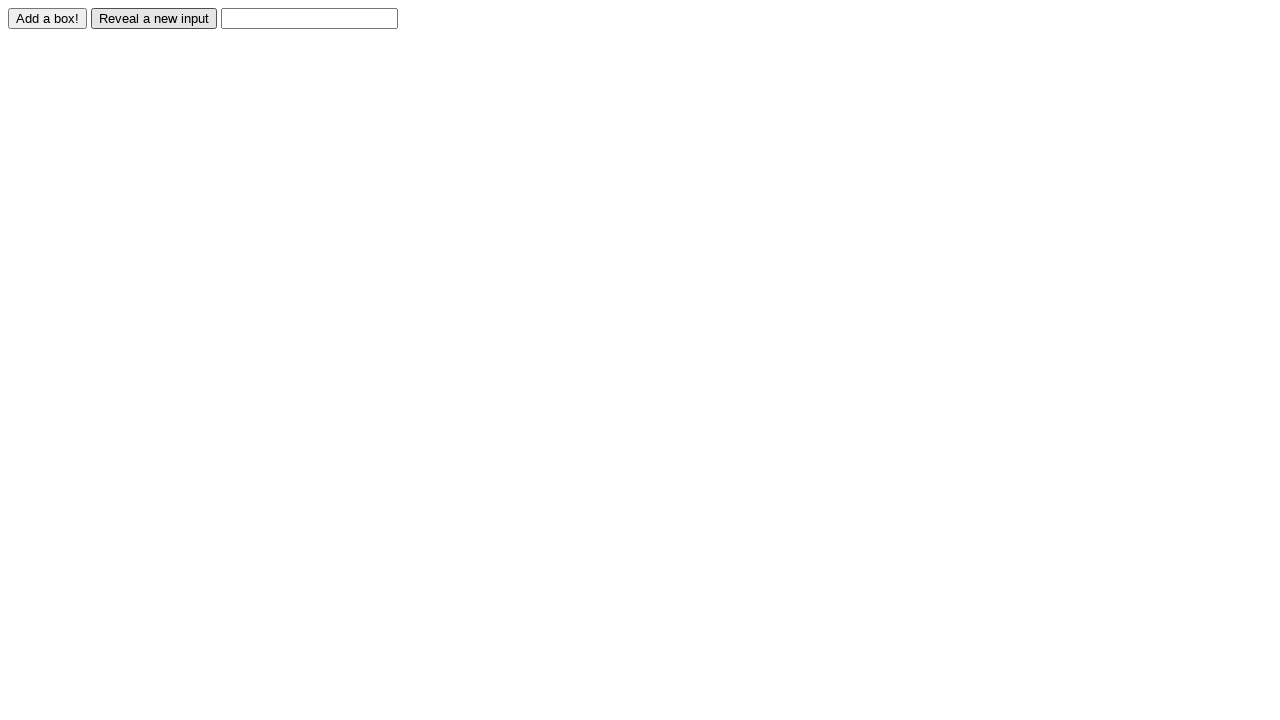

Typed 'Displayed' into the revealed input field on #revealed
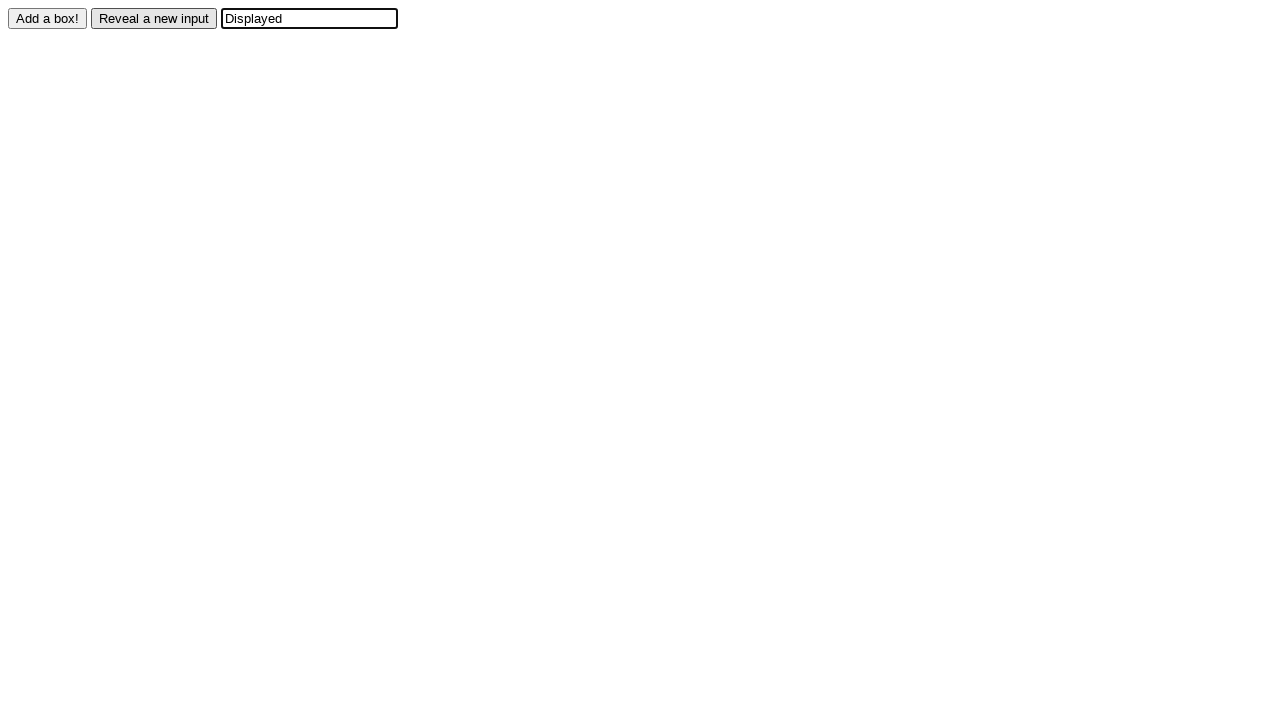

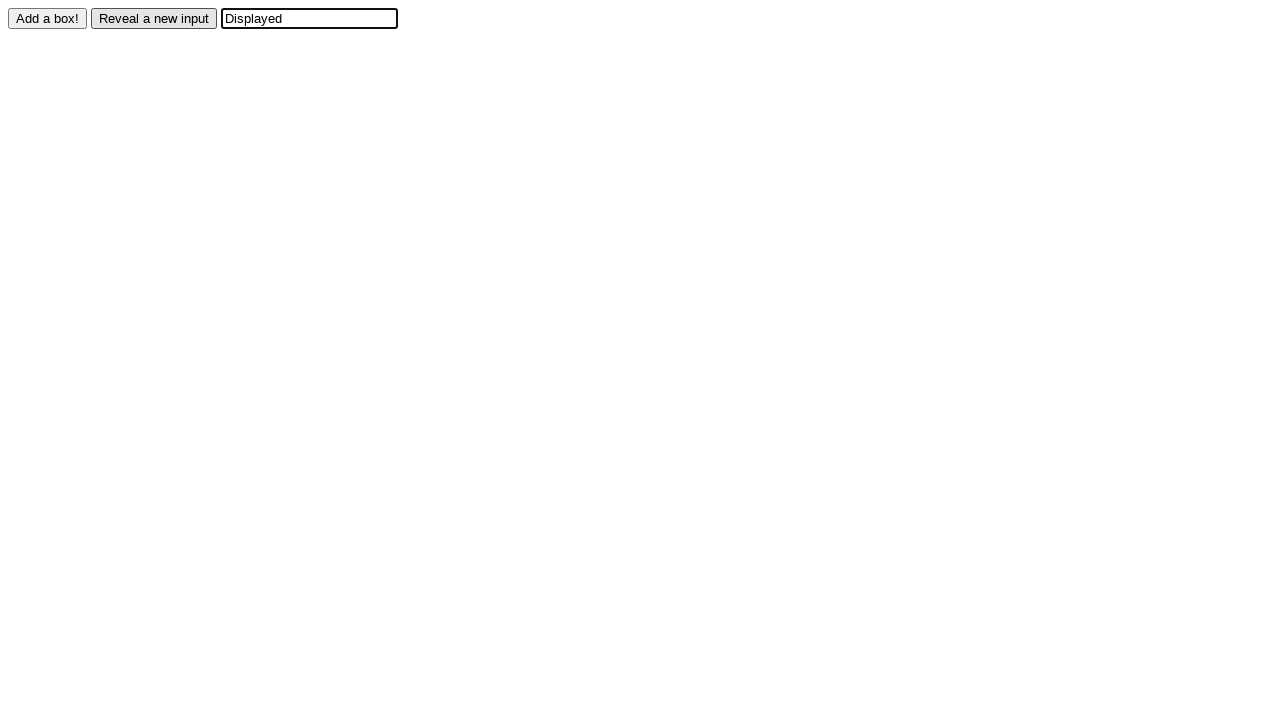